Tests dark mode toggle persistence by clicking the contrast button, refreshing the page, and verifying the setting persists

Starting URL: https://markj351.github.io/pcHopkinsWebsite/

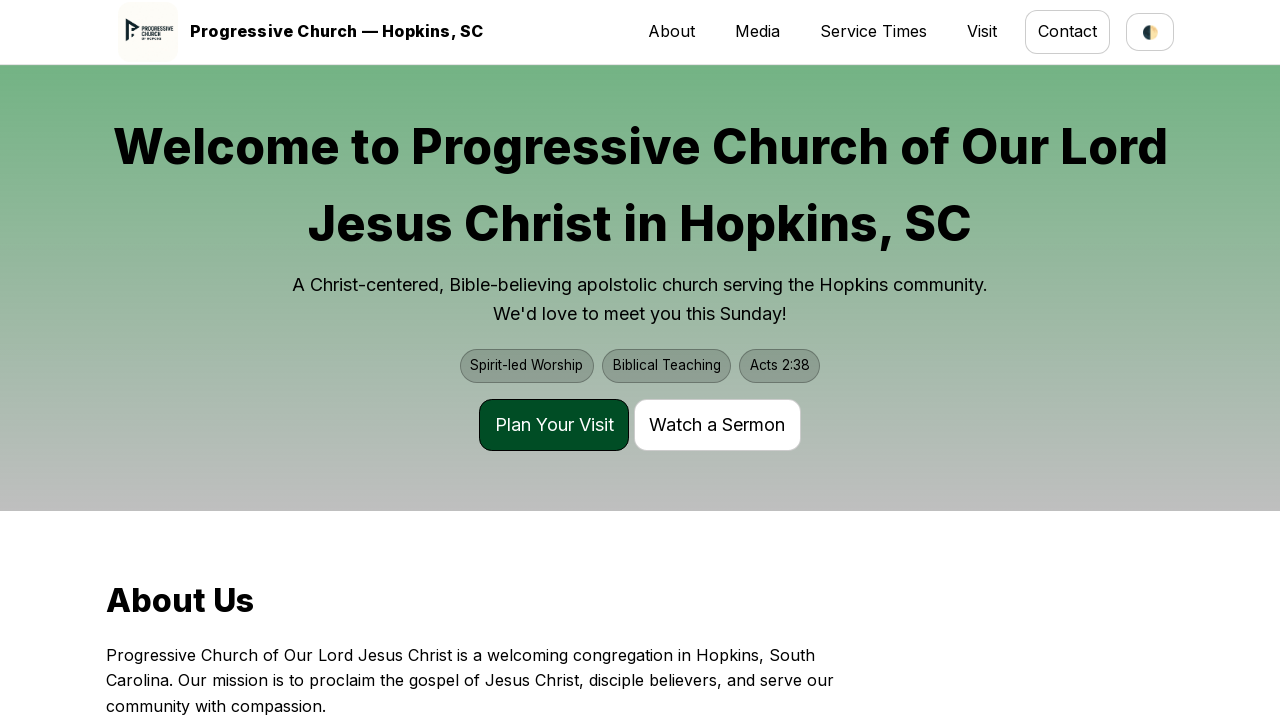

Clicked contrast/dark mode button at (1150, 32) on #contrastBtn
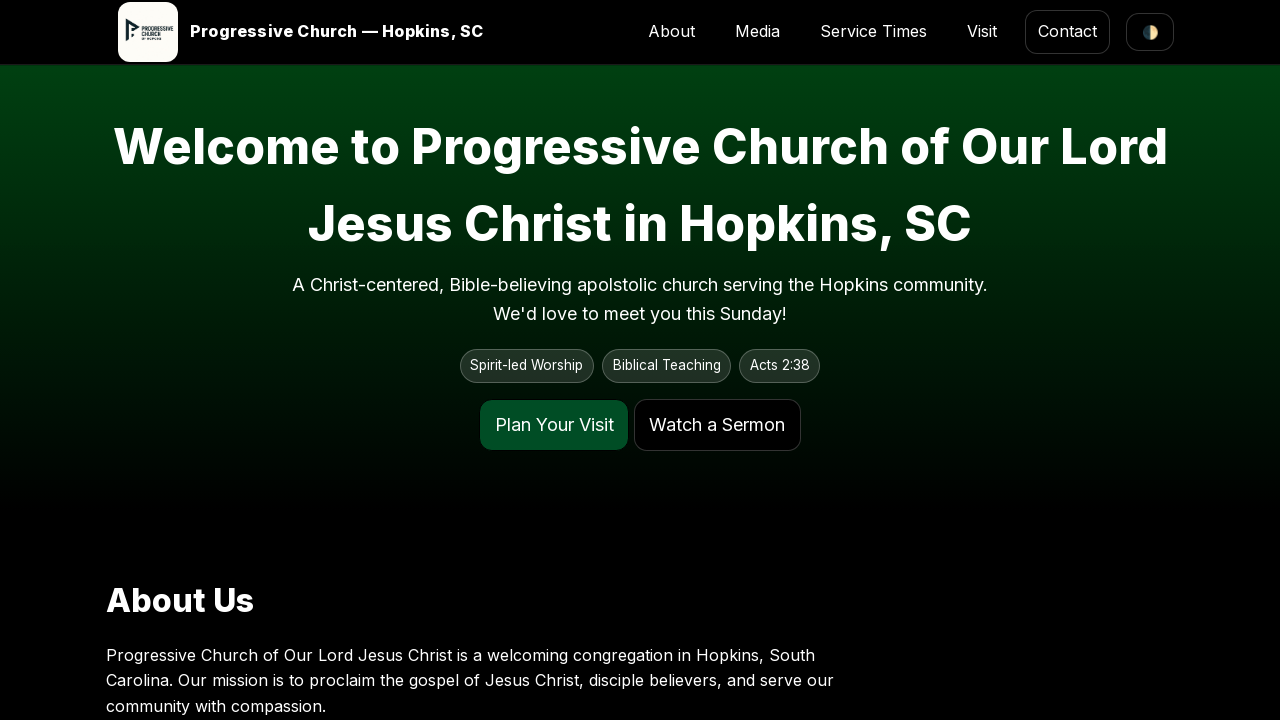

Waited 200ms for dark mode state to save
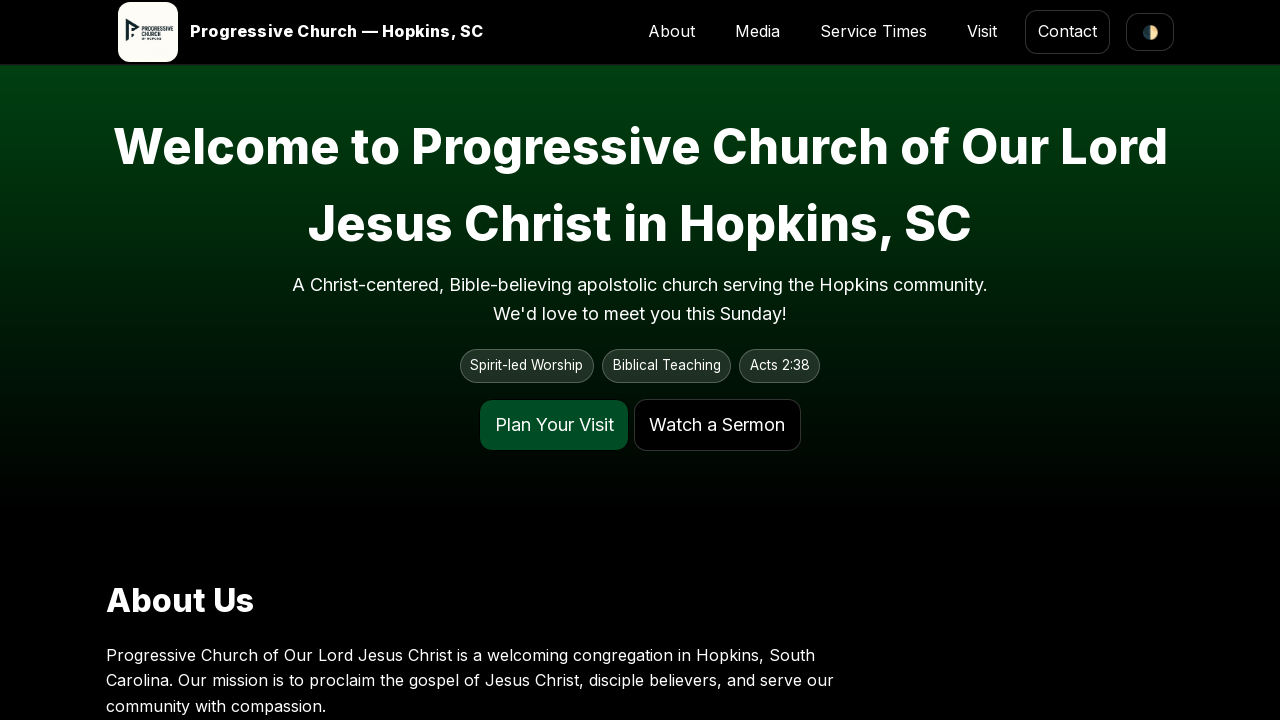

Reloaded the page to verify persistence
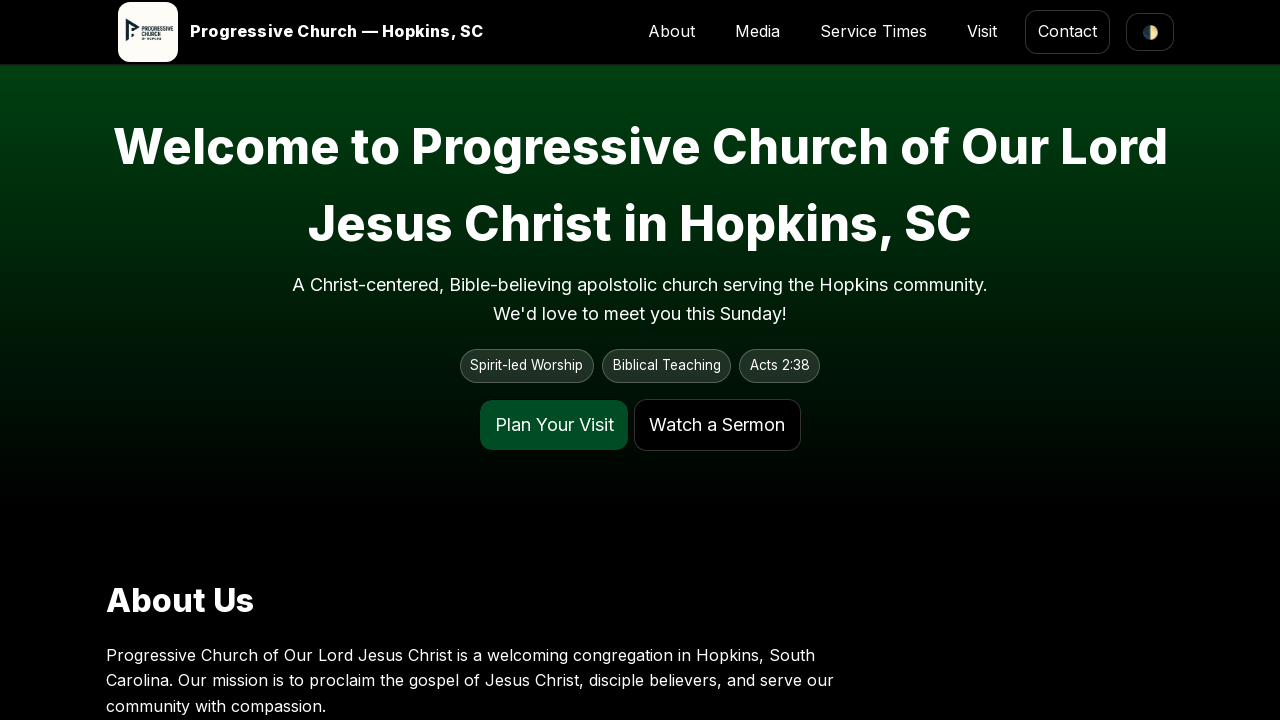

Retrieved aria-pressed attribute from contrast button
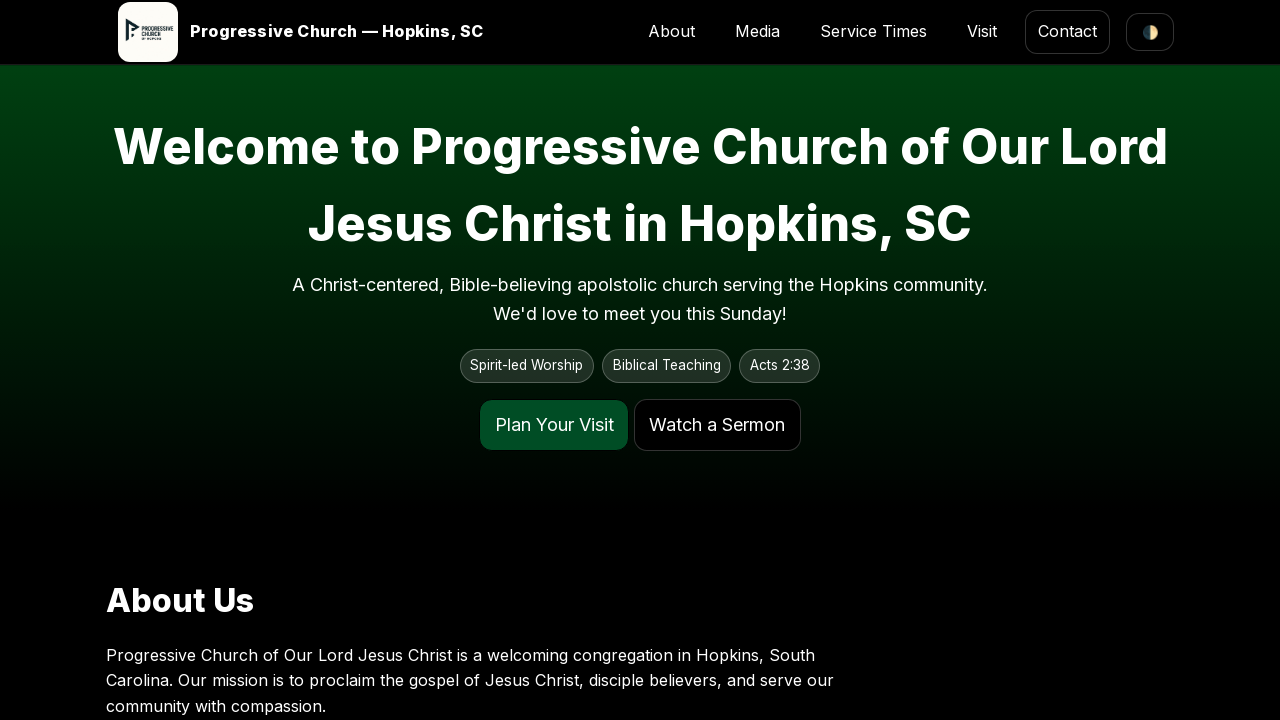

Verified dark mode persisted: aria-pressed is 'true'
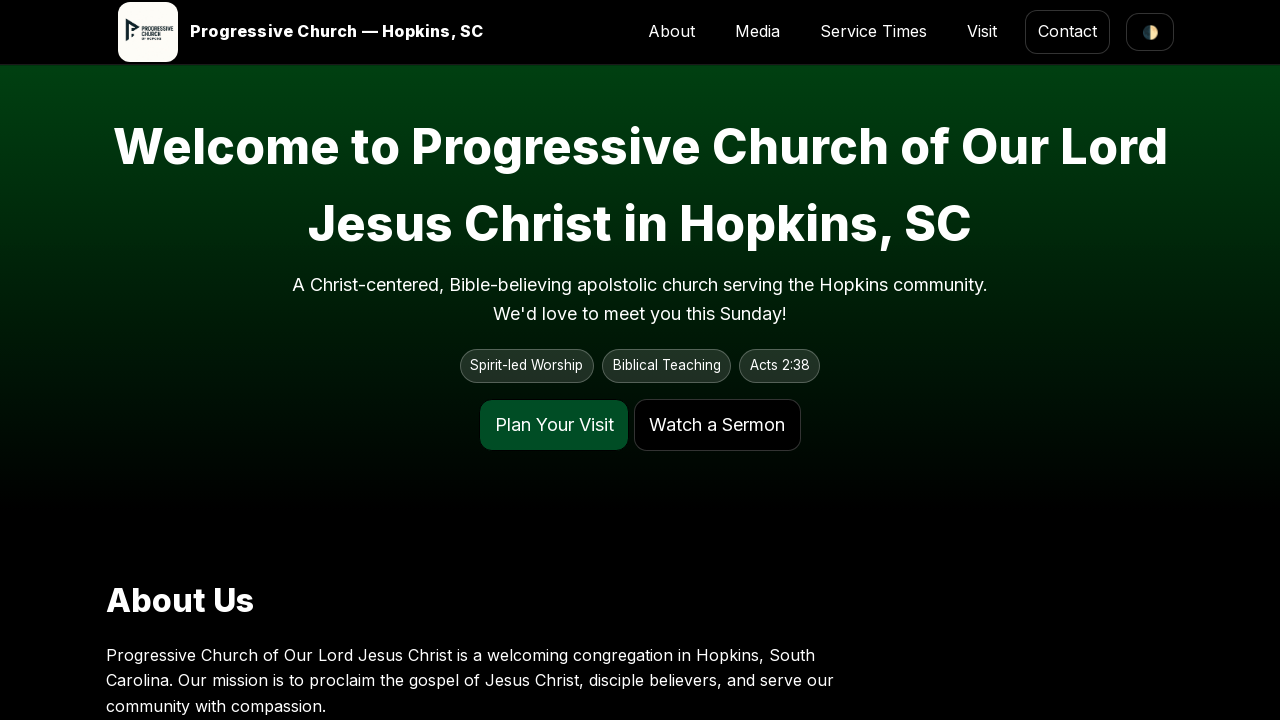

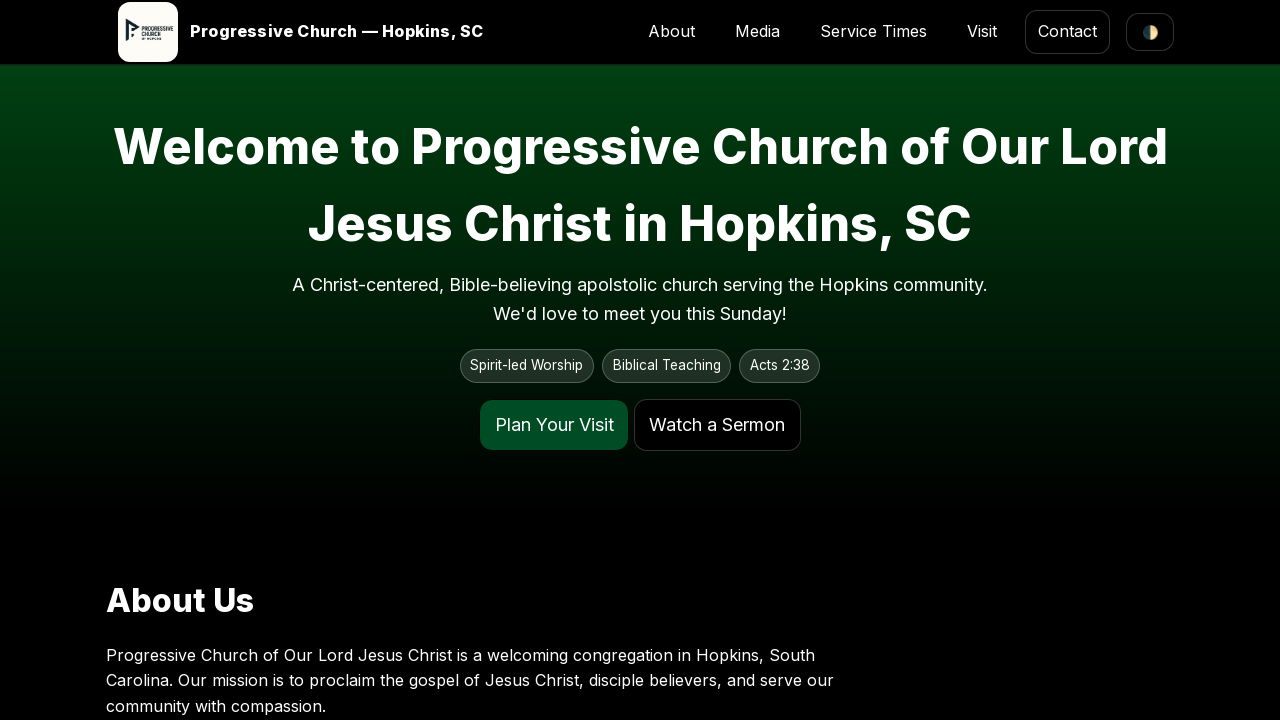